Navigates to Upload and Download section and uploads a file, then verifies the uploaded file name is displayed

Starting URL: https://demoqa.com

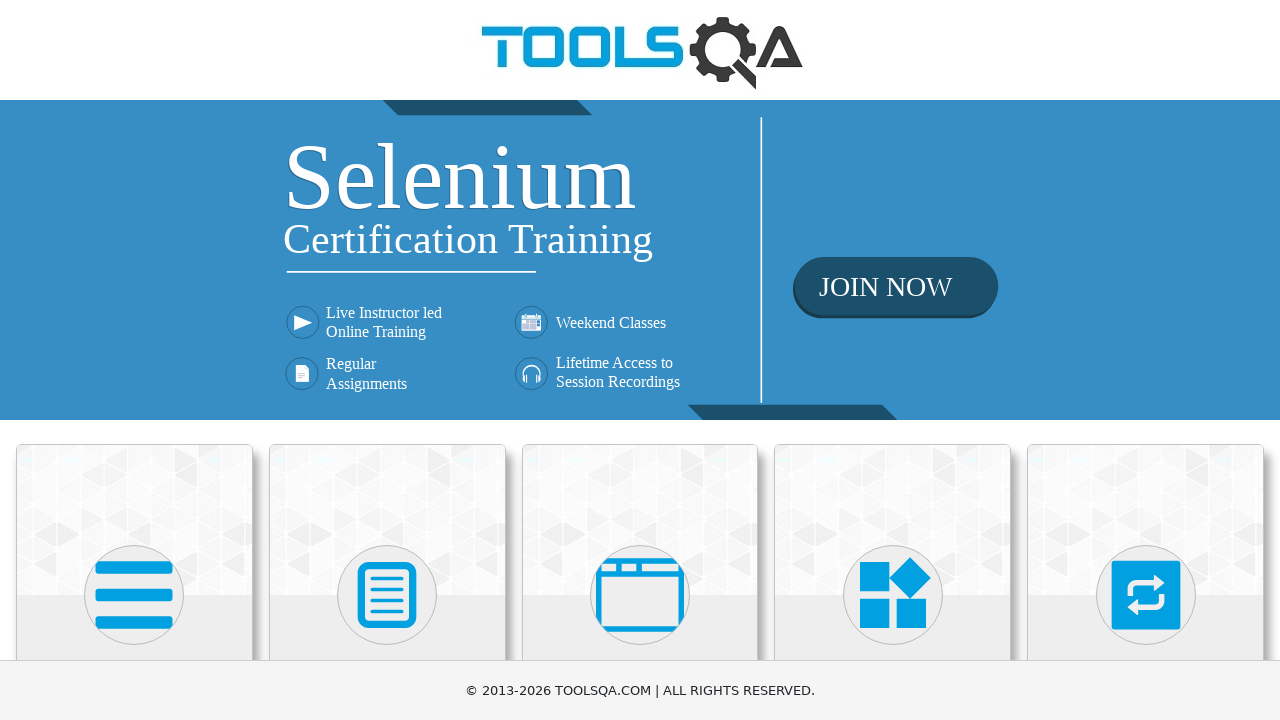

Clicked on Elements button at (134, 360) on text=Elements
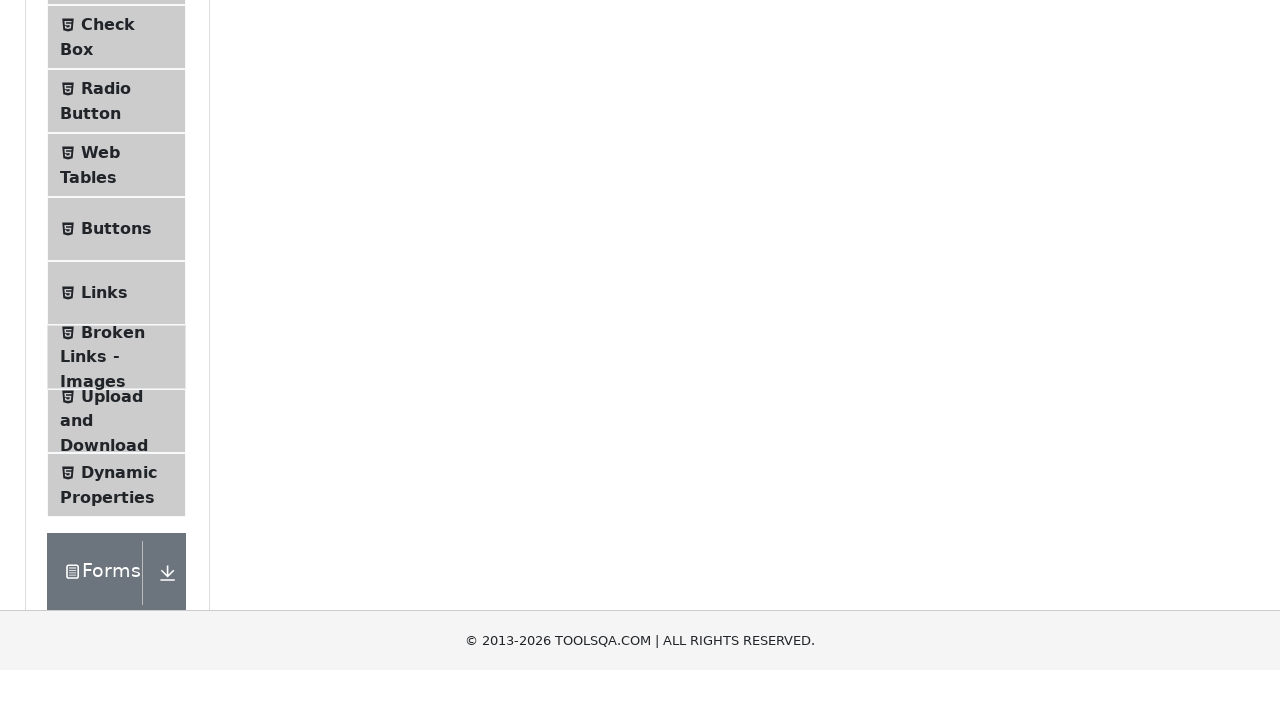

Clicked on Upload and Download menu item at (112, 34) on text=Upload and Download
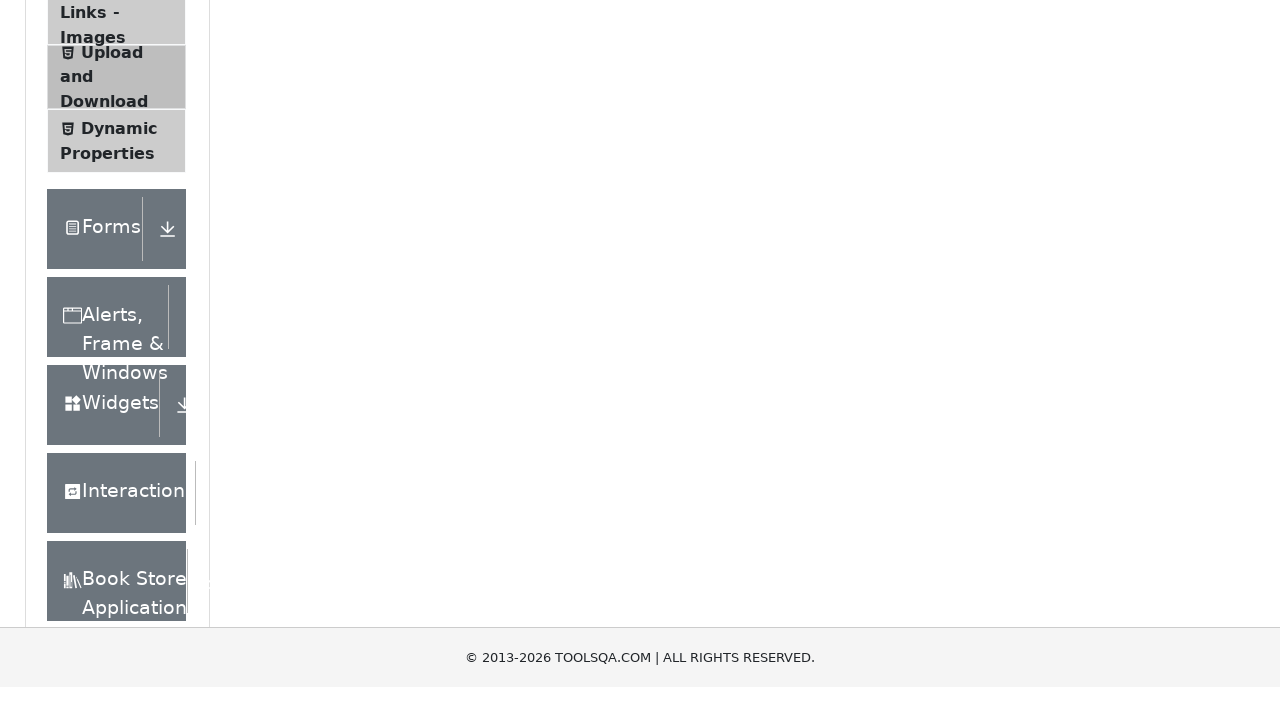

Created temporary test file for upload
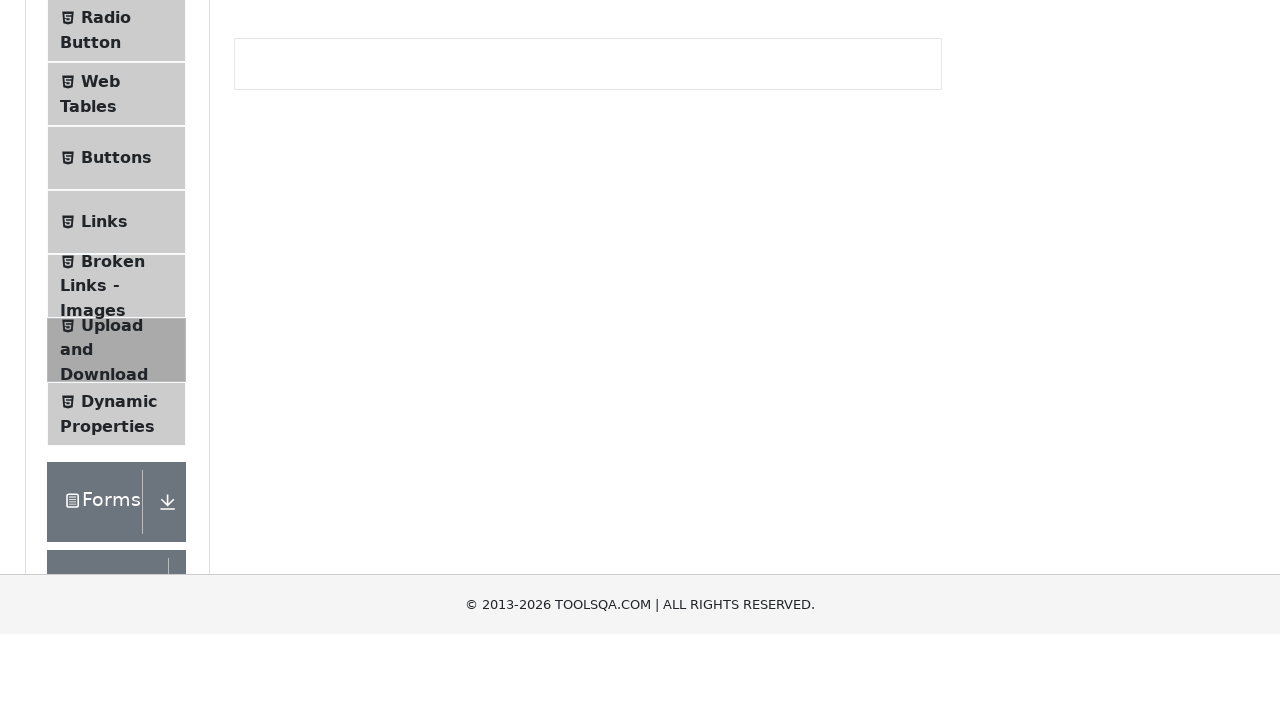

Set file input with temporary test file
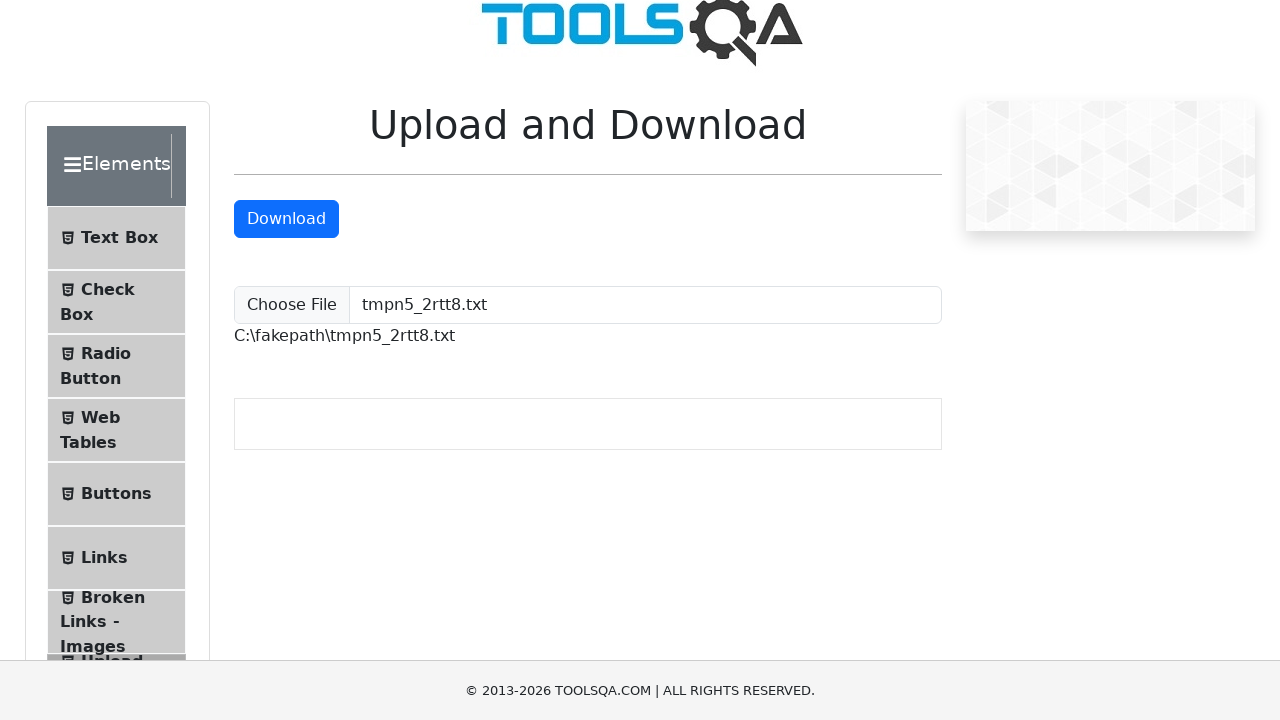

Verified uploaded file name is displayed
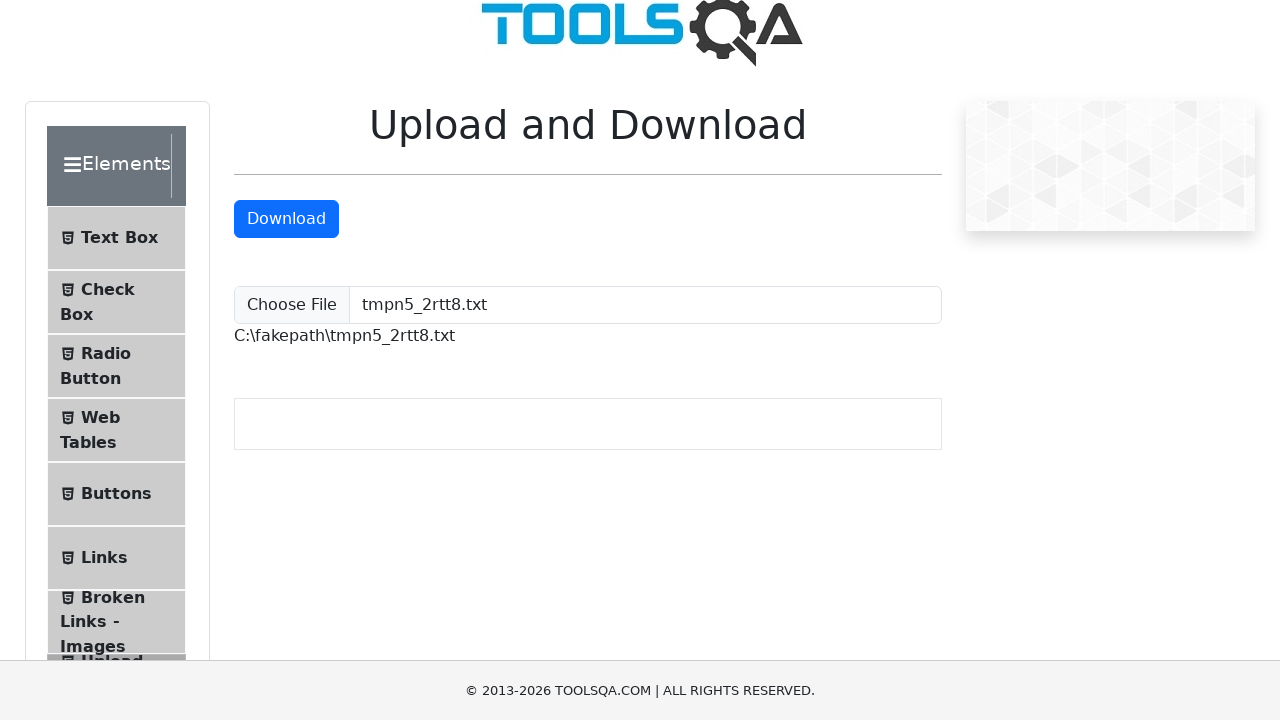

Cleaned up temporary test file
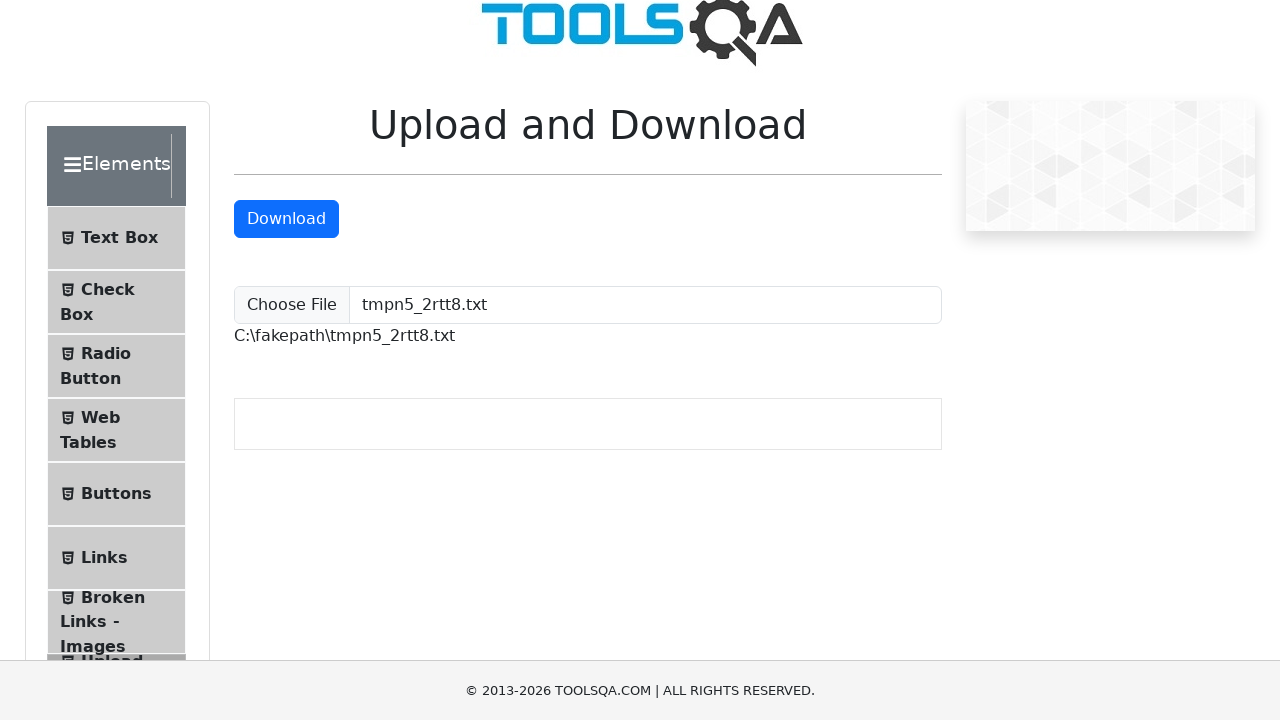

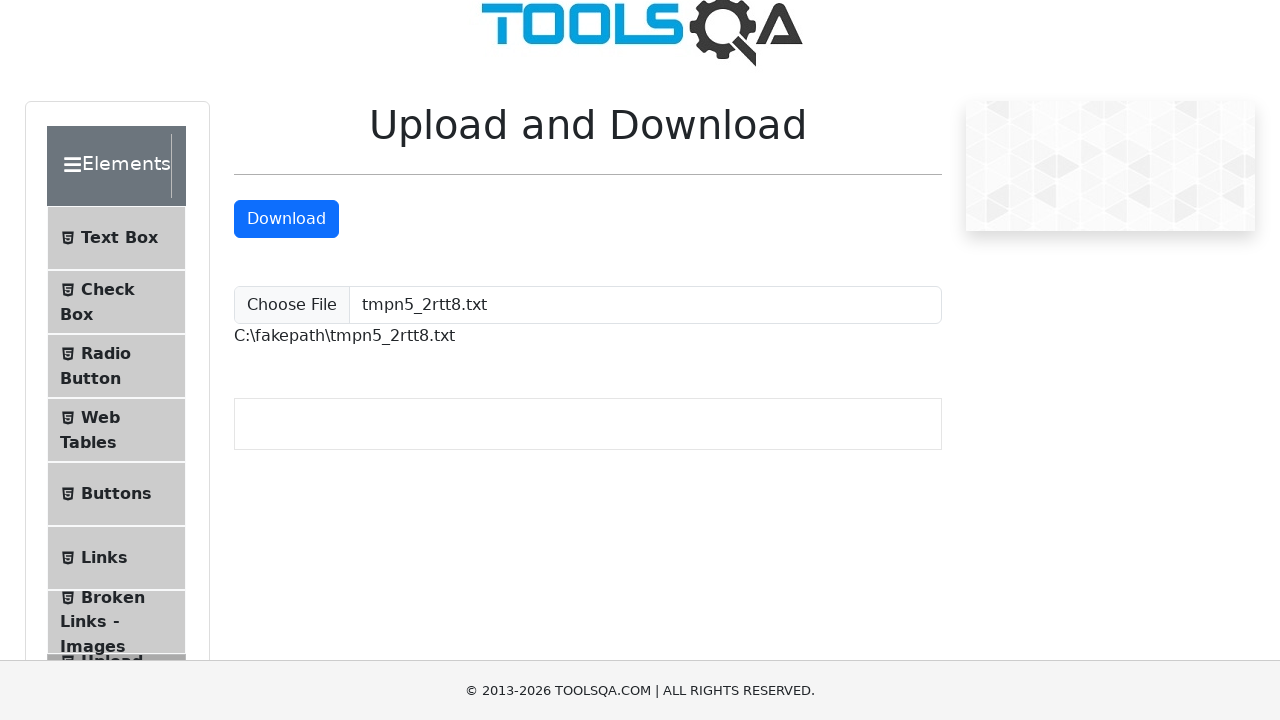